Tests that a todo item is removed when edited to an empty string

Starting URL: https://demo.playwright.dev/todomvc

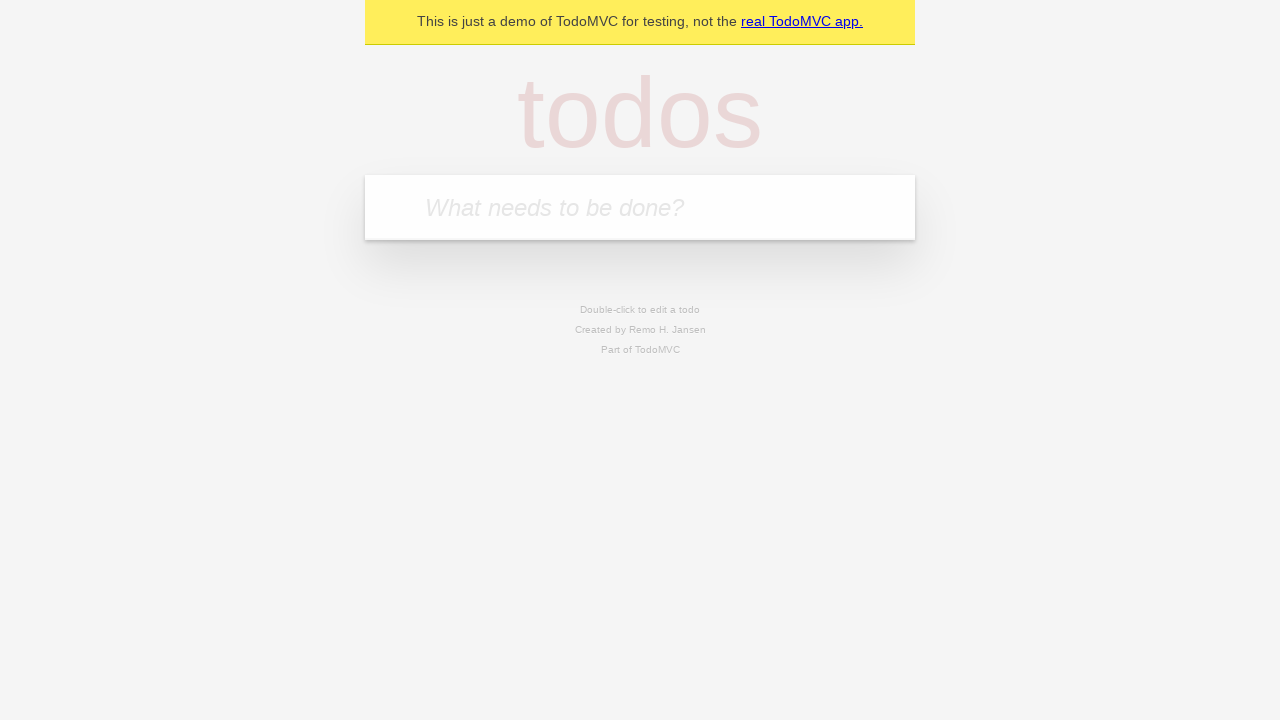

Located the todo input field
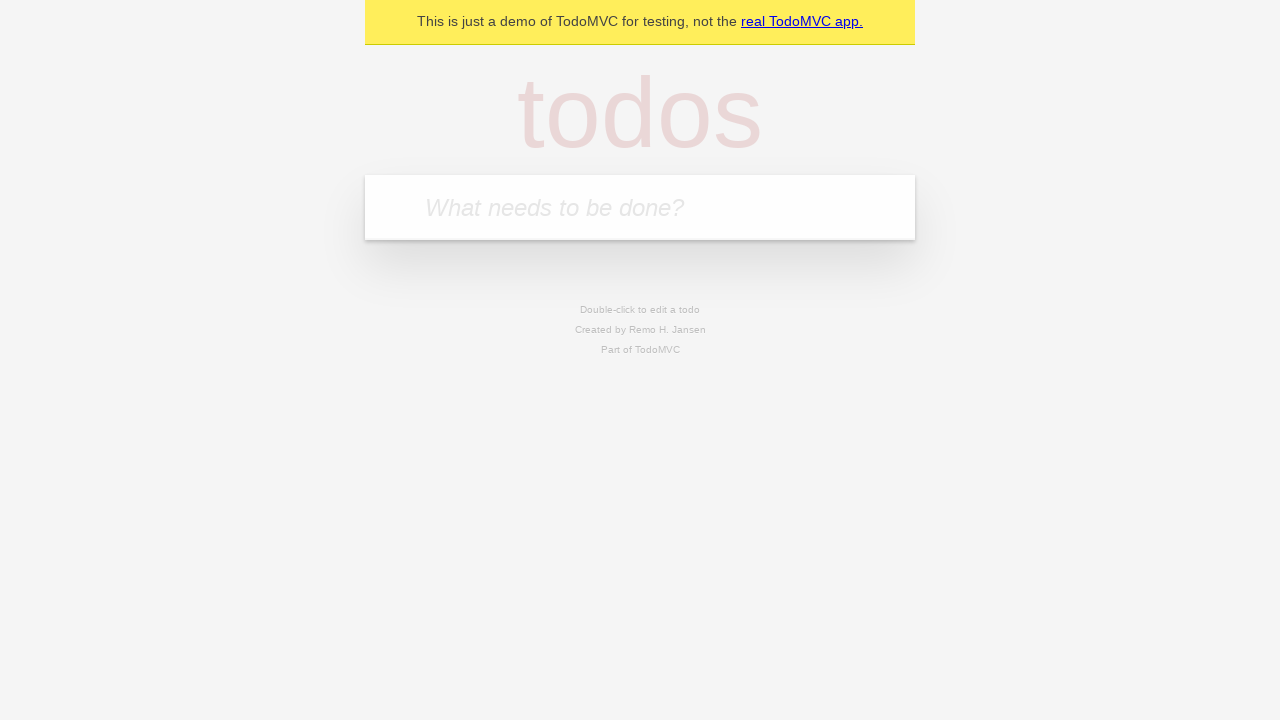

Filled first todo with 'buy some cheese' on internal:attr=[placeholder="What needs to be done?"i]
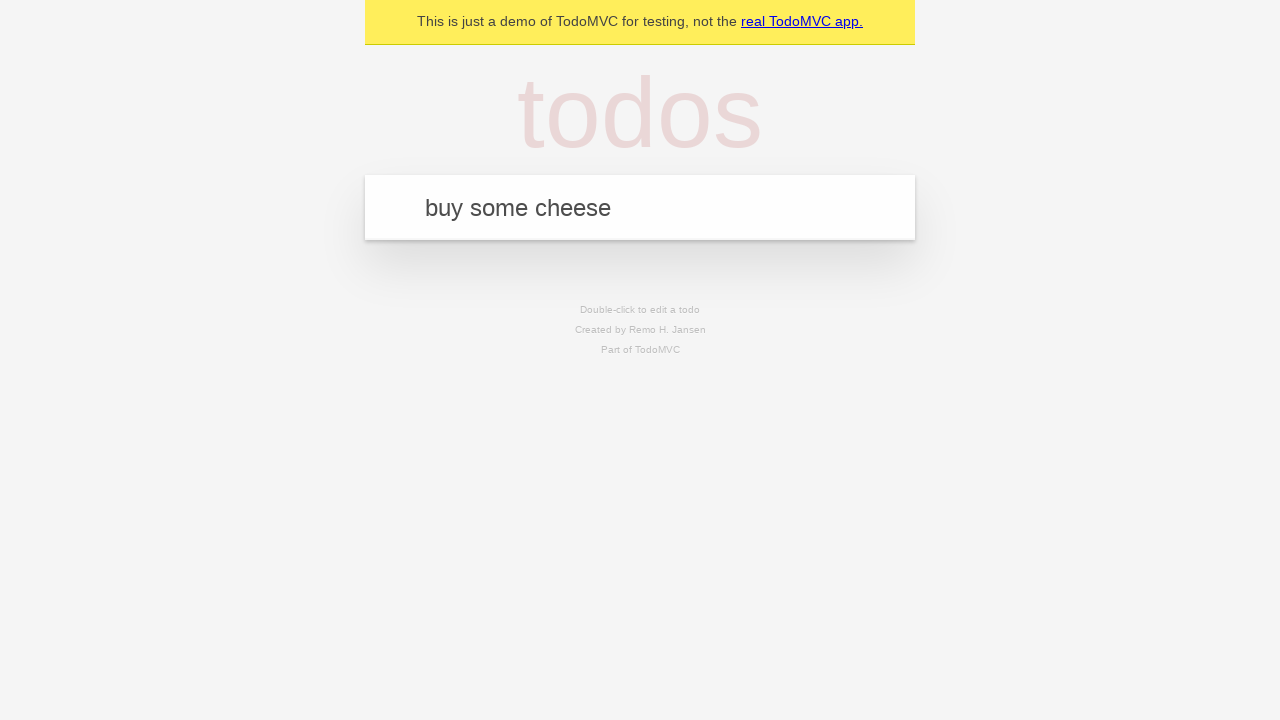

Pressed Enter to create first todo on internal:attr=[placeholder="What needs to be done?"i]
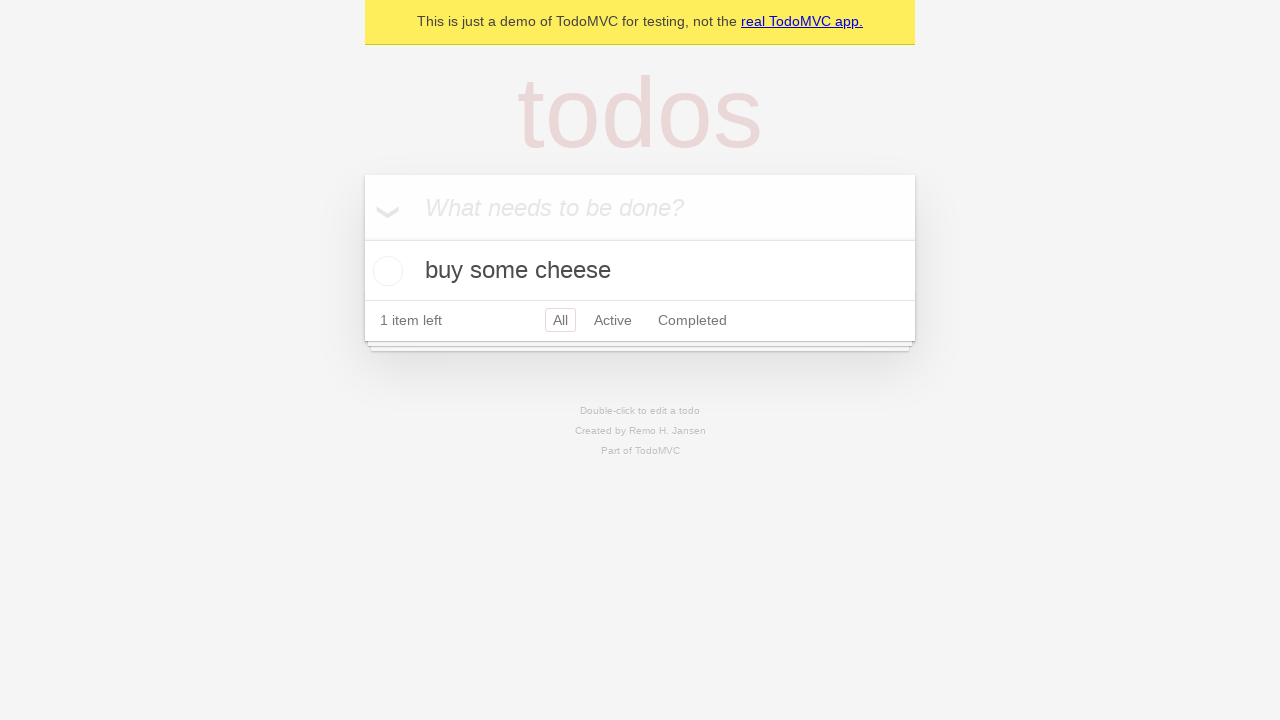

Filled second todo with 'feed the cat' on internal:attr=[placeholder="What needs to be done?"i]
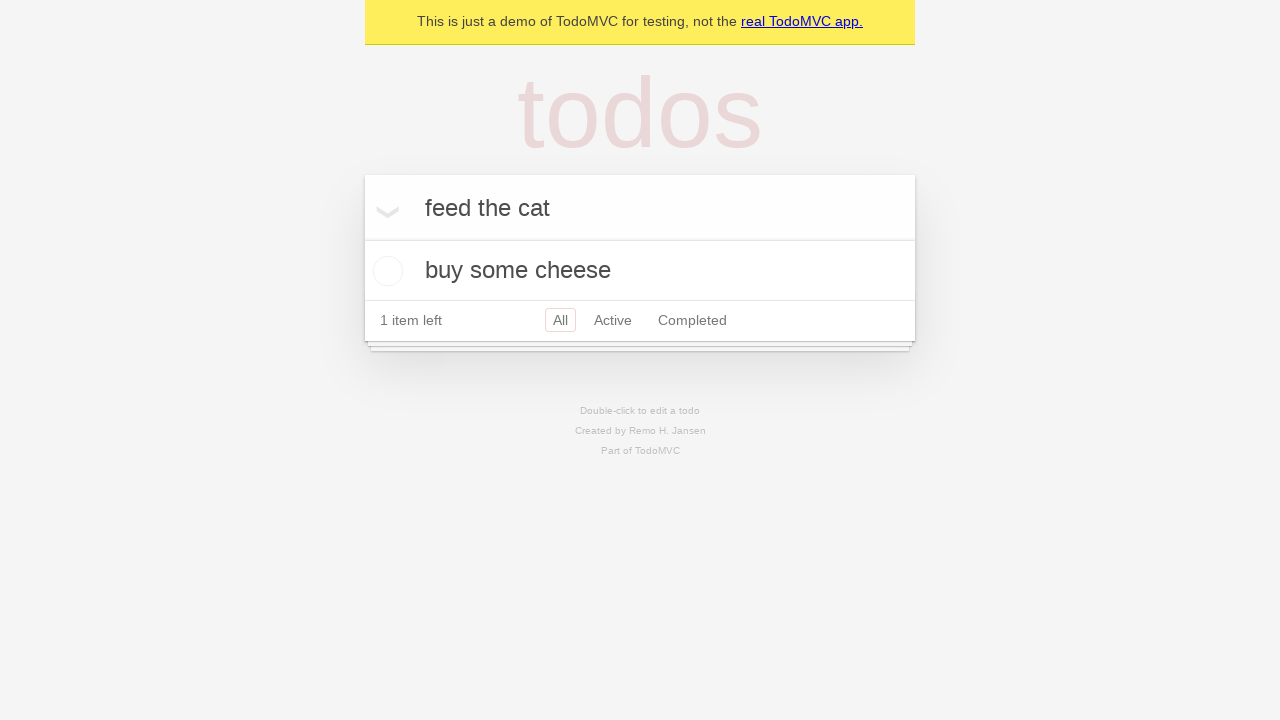

Pressed Enter to create second todo on internal:attr=[placeholder="What needs to be done?"i]
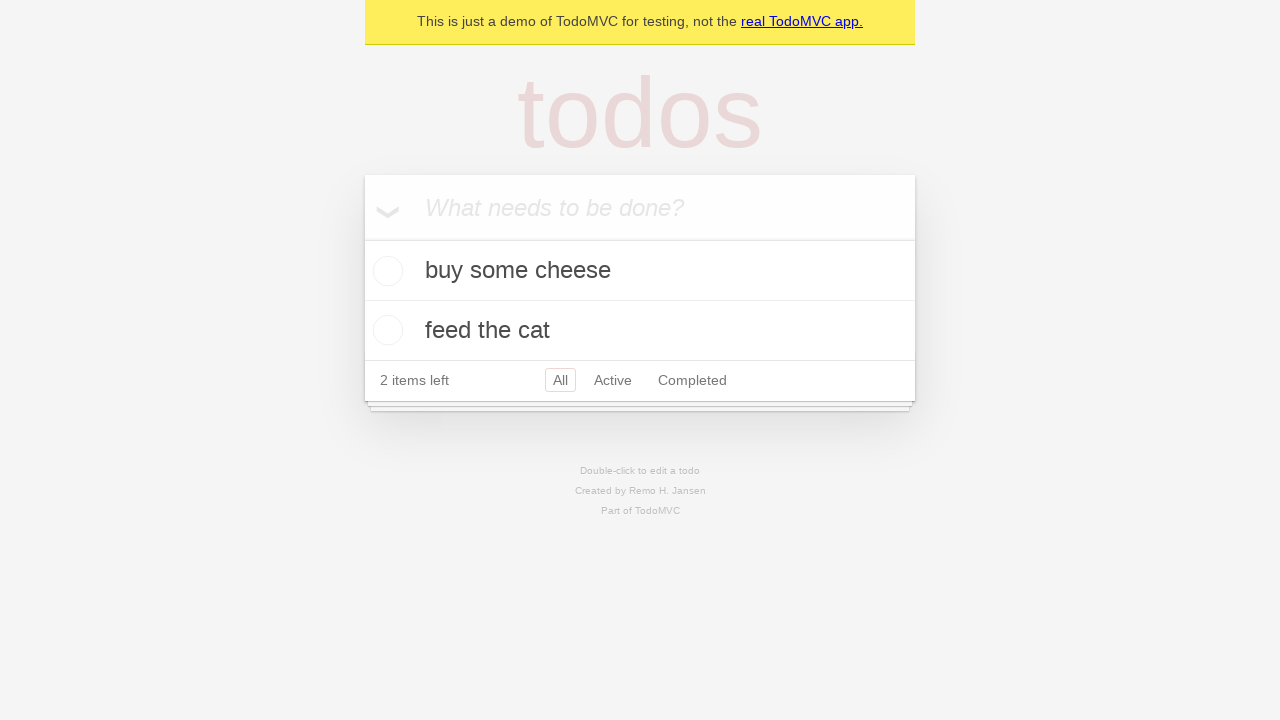

Filled third todo with 'book a doctors appointment' on internal:attr=[placeholder="What needs to be done?"i]
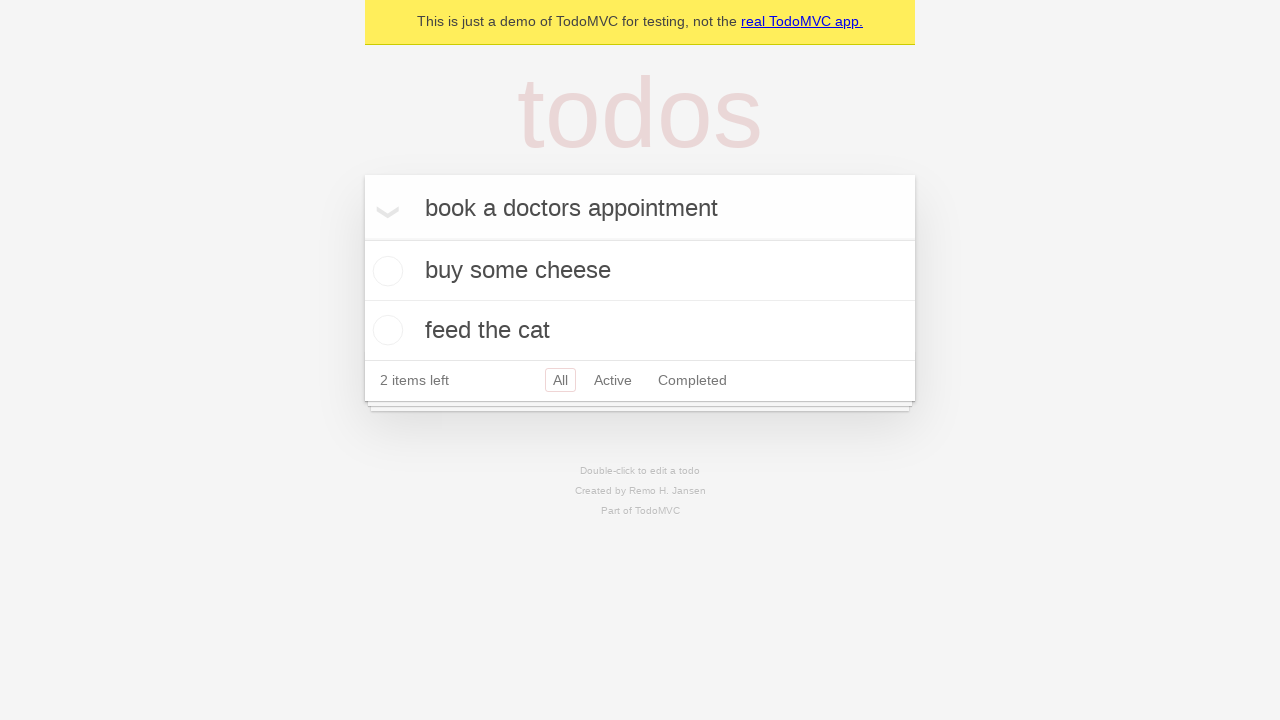

Pressed Enter to create third todo on internal:attr=[placeholder="What needs to be done?"i]
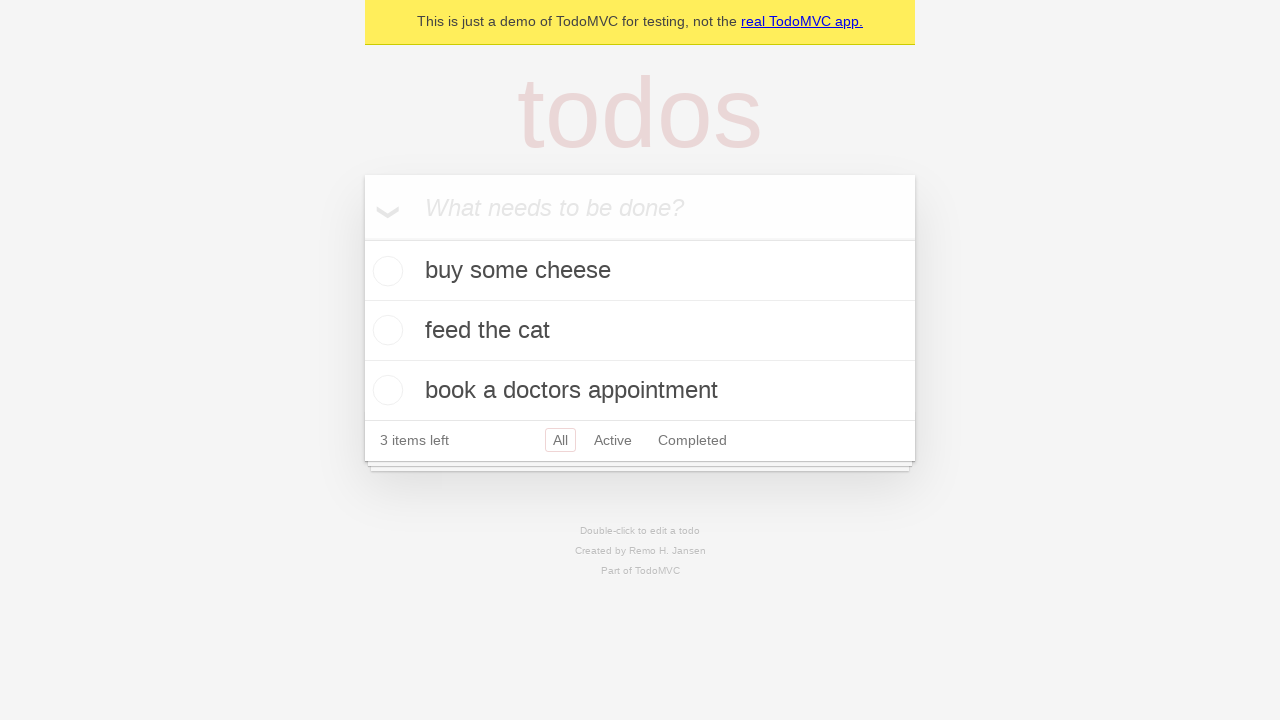

Located all todo items
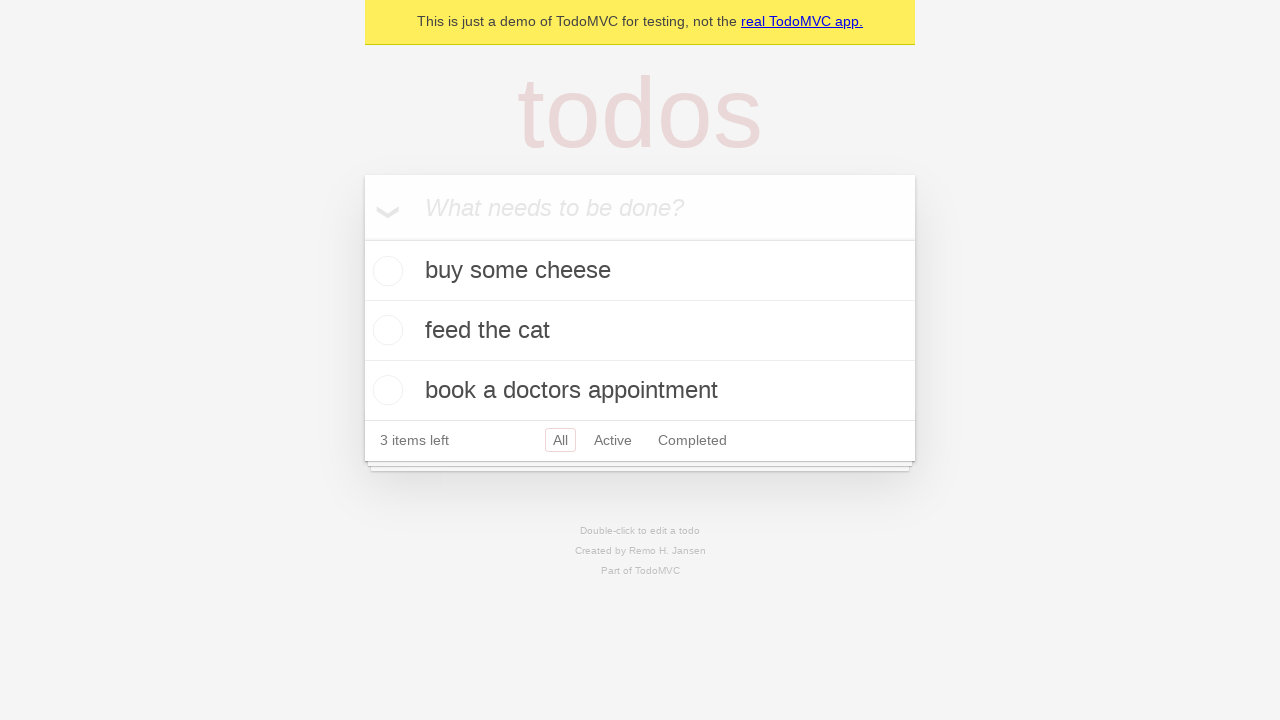

Double-clicked second todo item to enter edit mode at (640, 331) on internal:testid=[data-testid="todo-item"s] >> nth=1
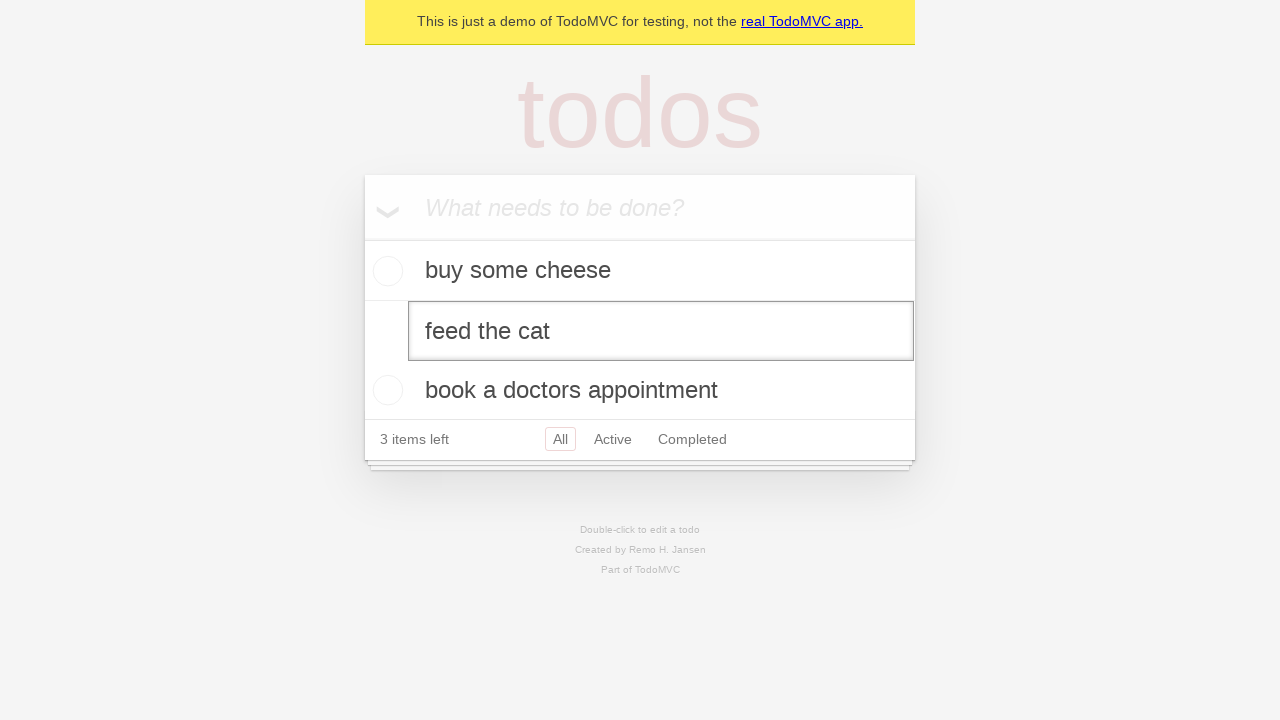

Cleared the edit field to empty string on internal:testid=[data-testid="todo-item"s] >> nth=1 >> internal:role=textbox[nam
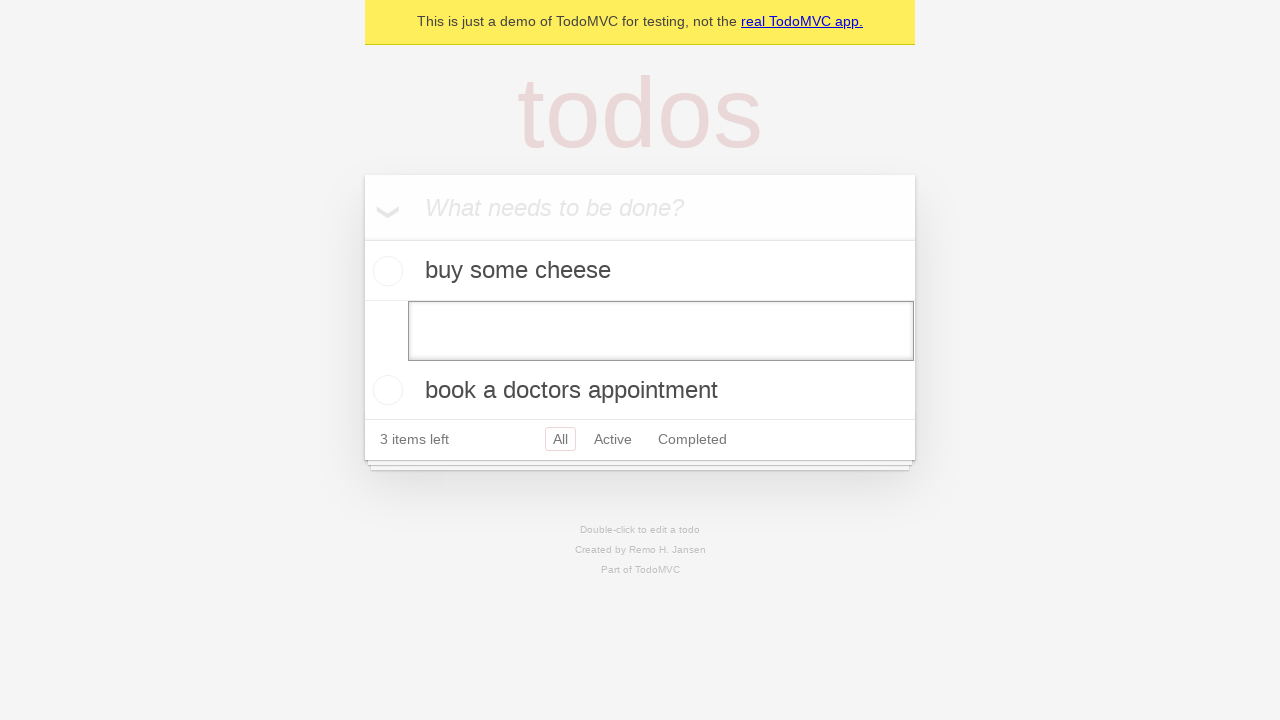

Pressed Enter to submit empty edit and remove todo item on internal:testid=[data-testid="todo-item"s] >> nth=1 >> internal:role=textbox[nam
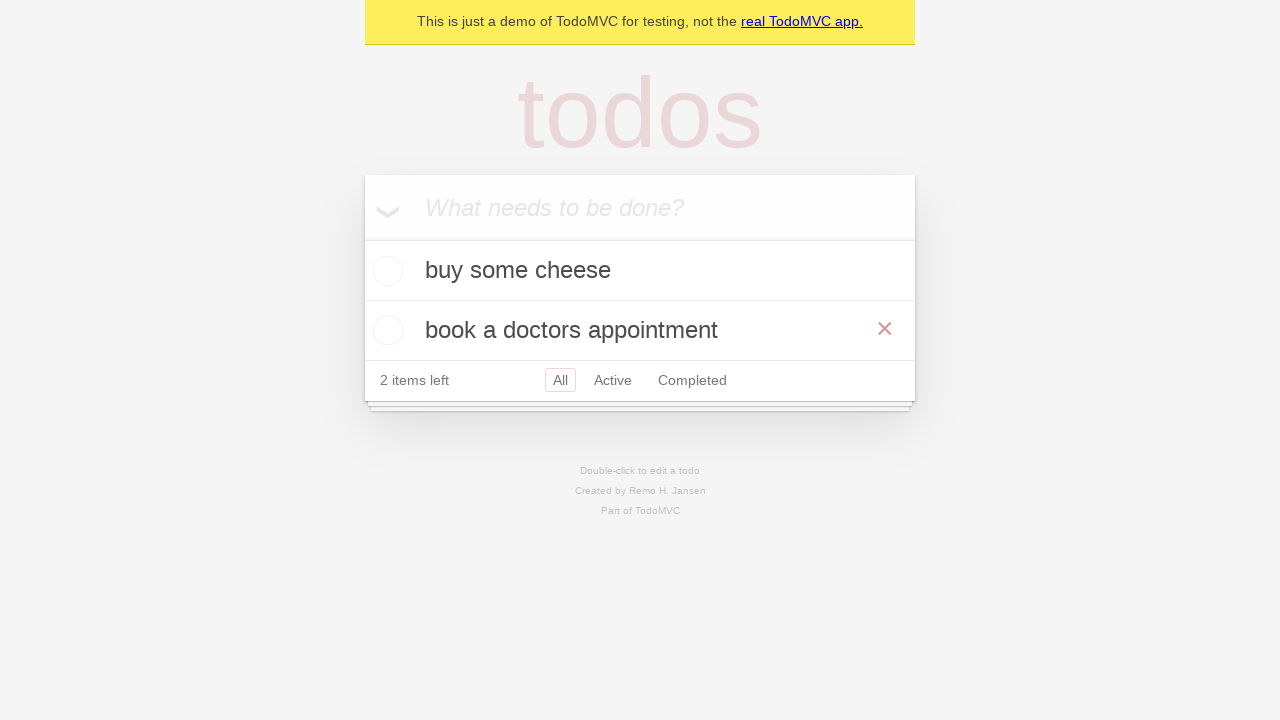

Waited for todo item to be removed from DOM
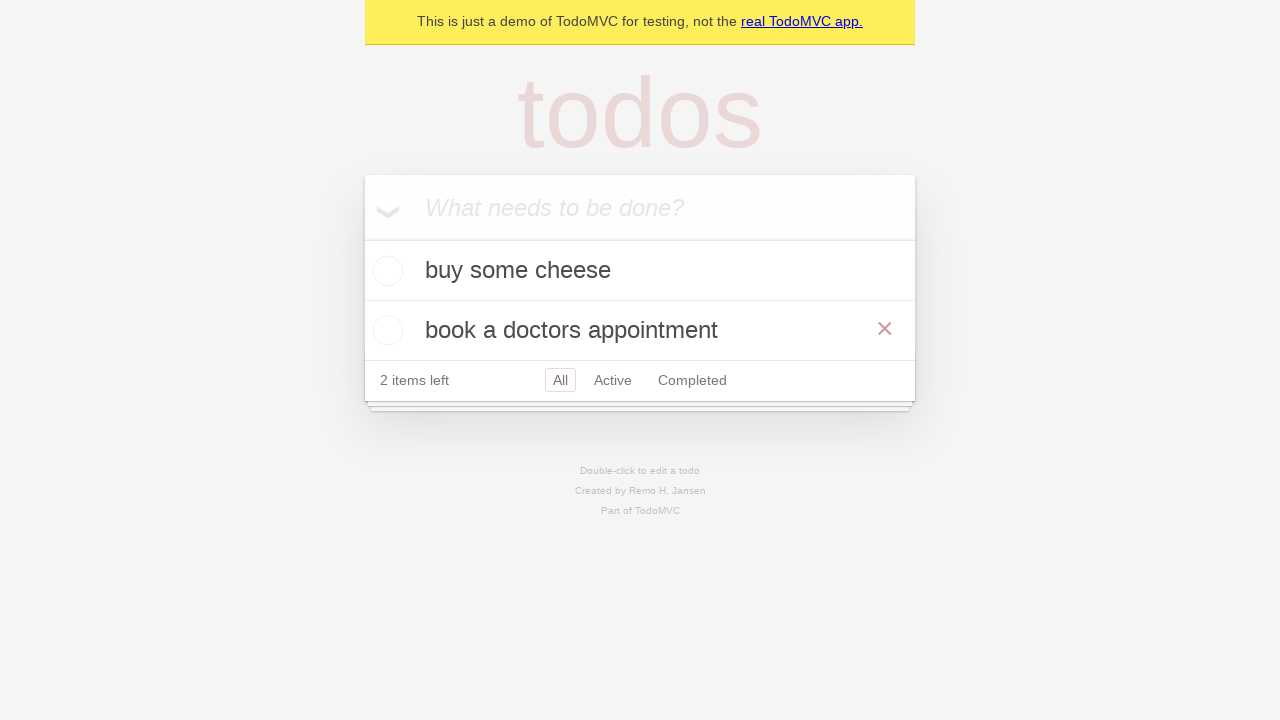

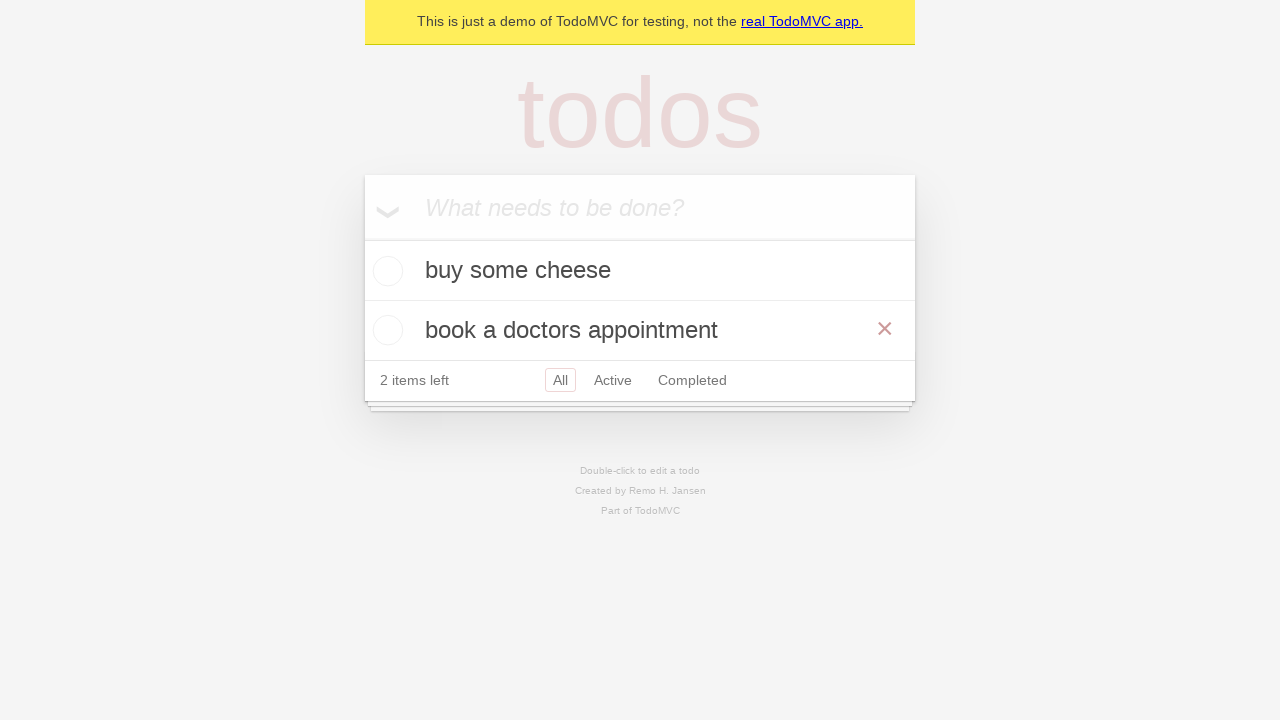